Navigates to form authentication and fills username field using wildcard XPath

Starting URL: https://the-internet.herokuapp.com/

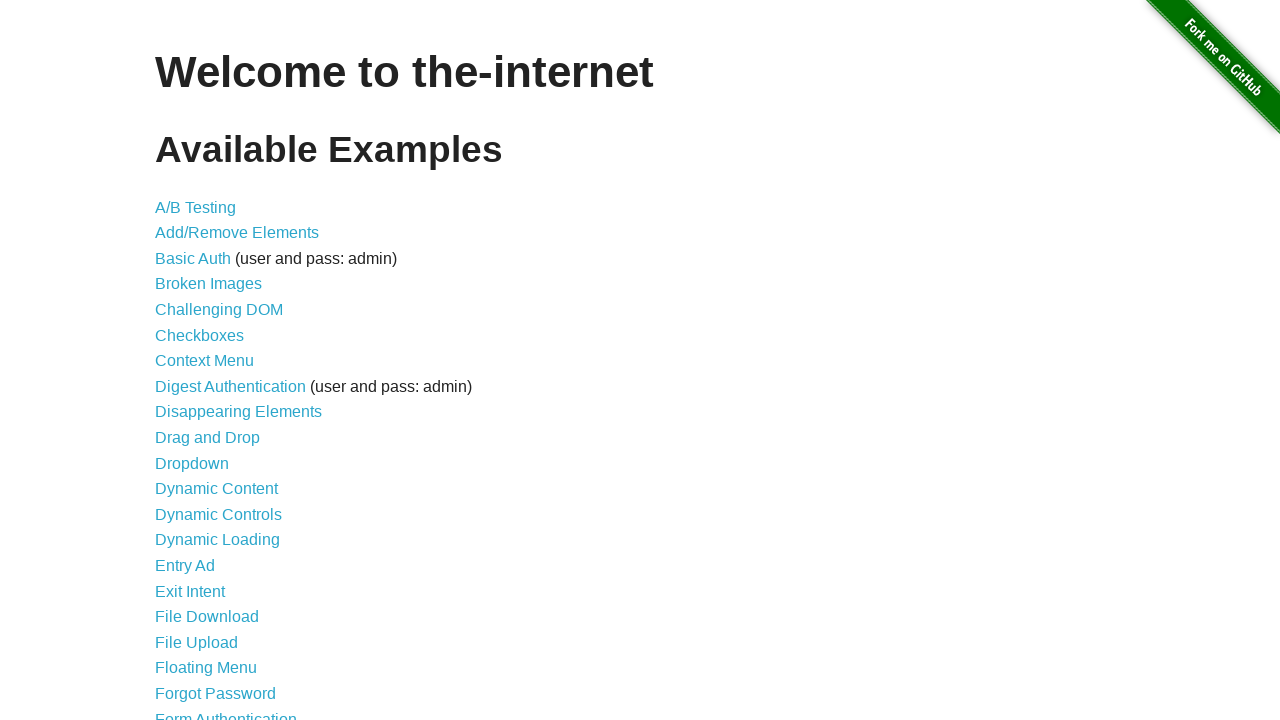

Navigated to the-internet.herokuapp.com
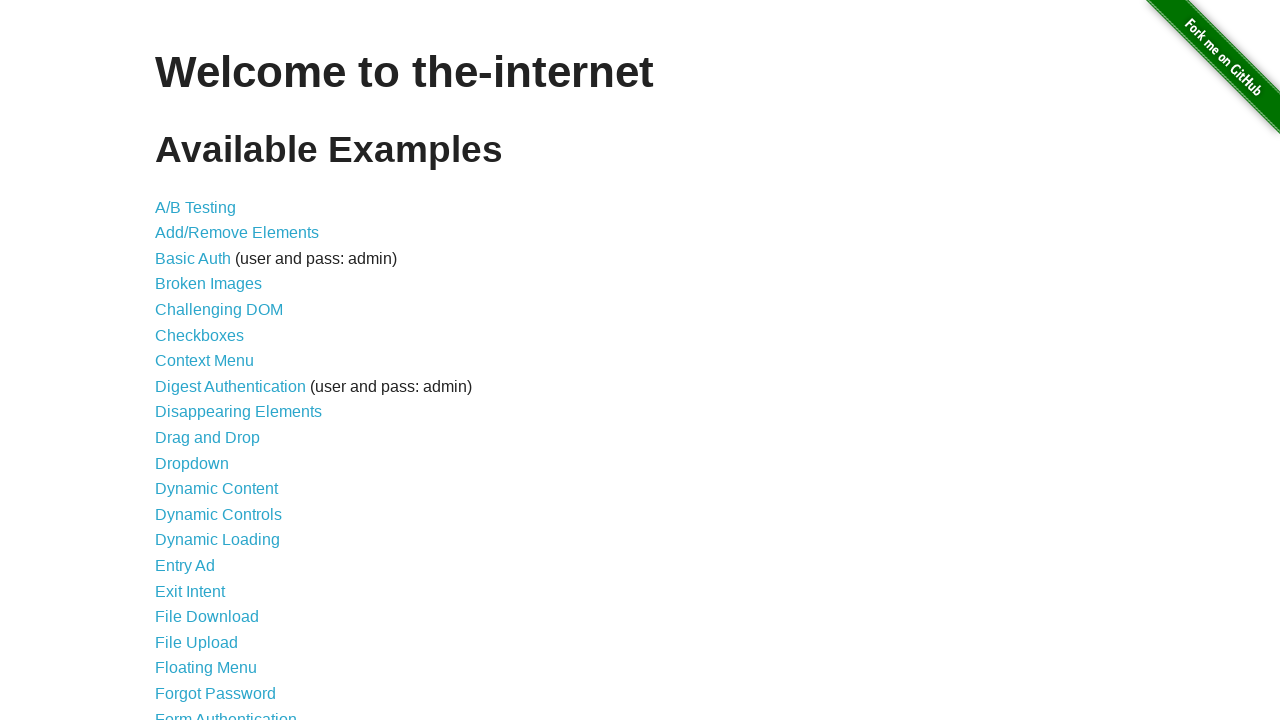

Clicked on Form Authentication link at (226, 712) on text='Form Authentication'
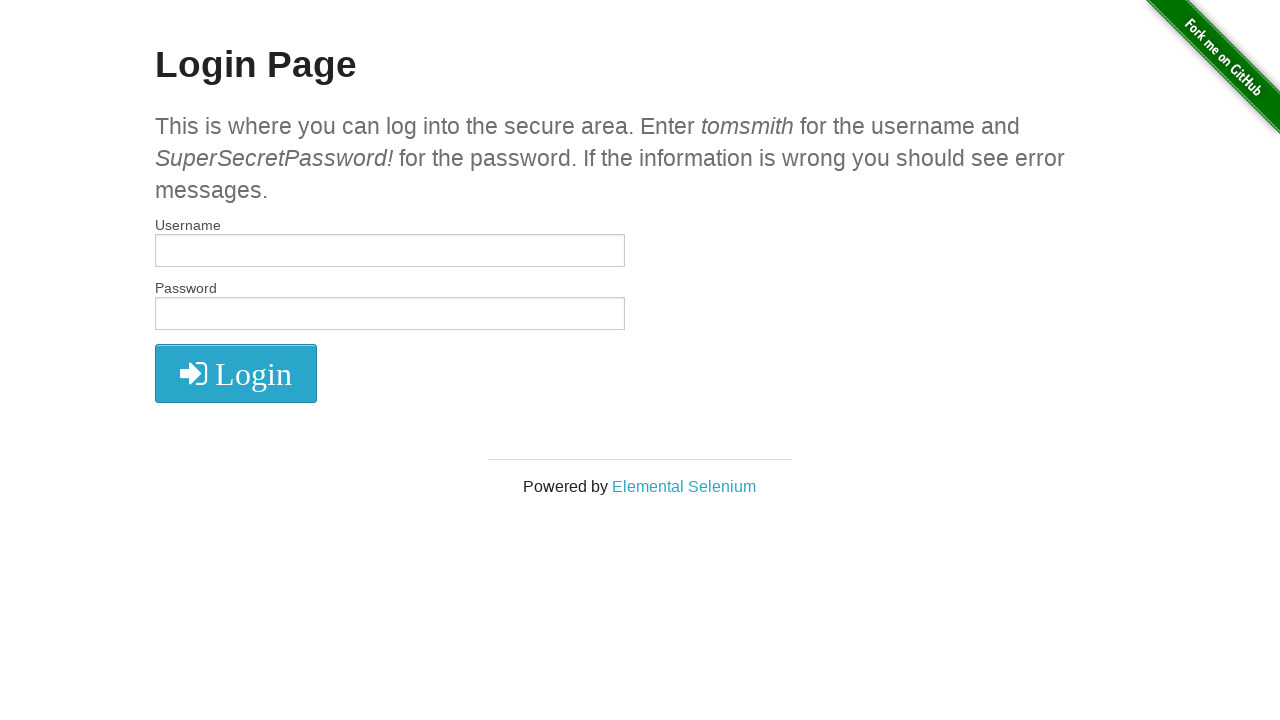

Filled username field with wildcard XPath using 'testuser567@yahoo.com' on //*[contains(@id, 'username')]
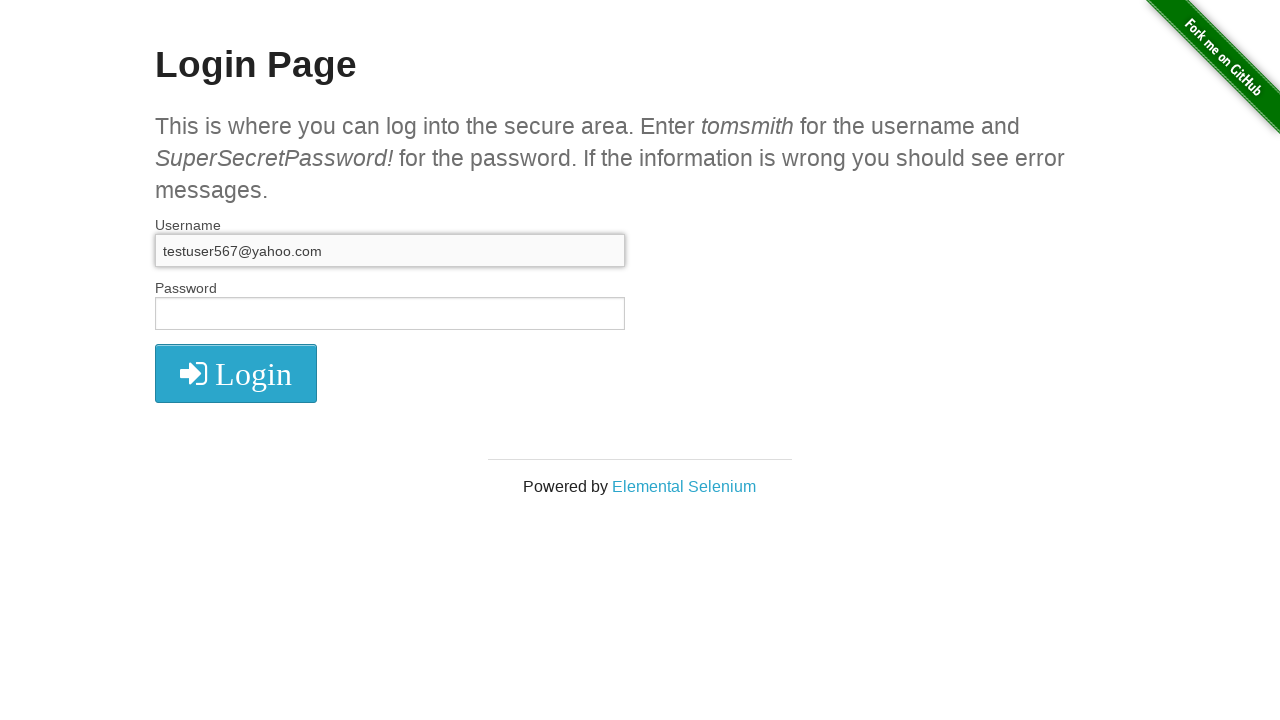

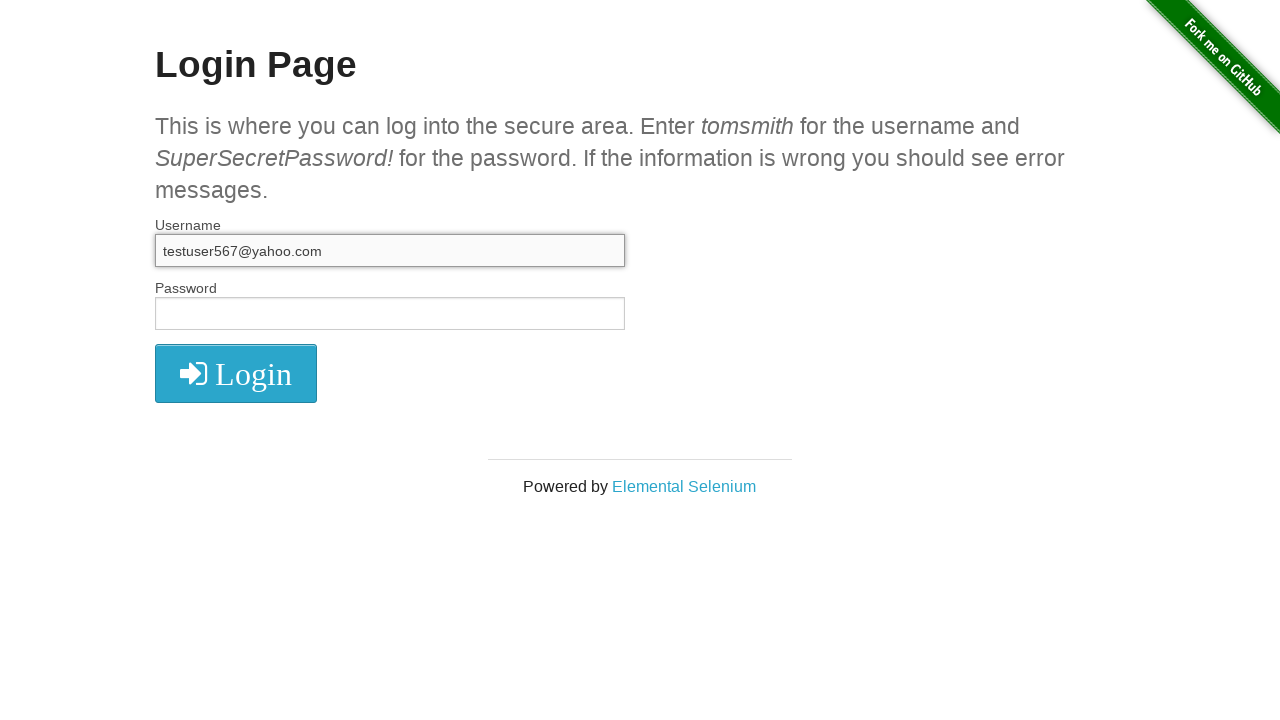